Tests demo page form interactions by typing text and clicking a checkbox

Starting URL: https://seleniumbase.io/demo_page

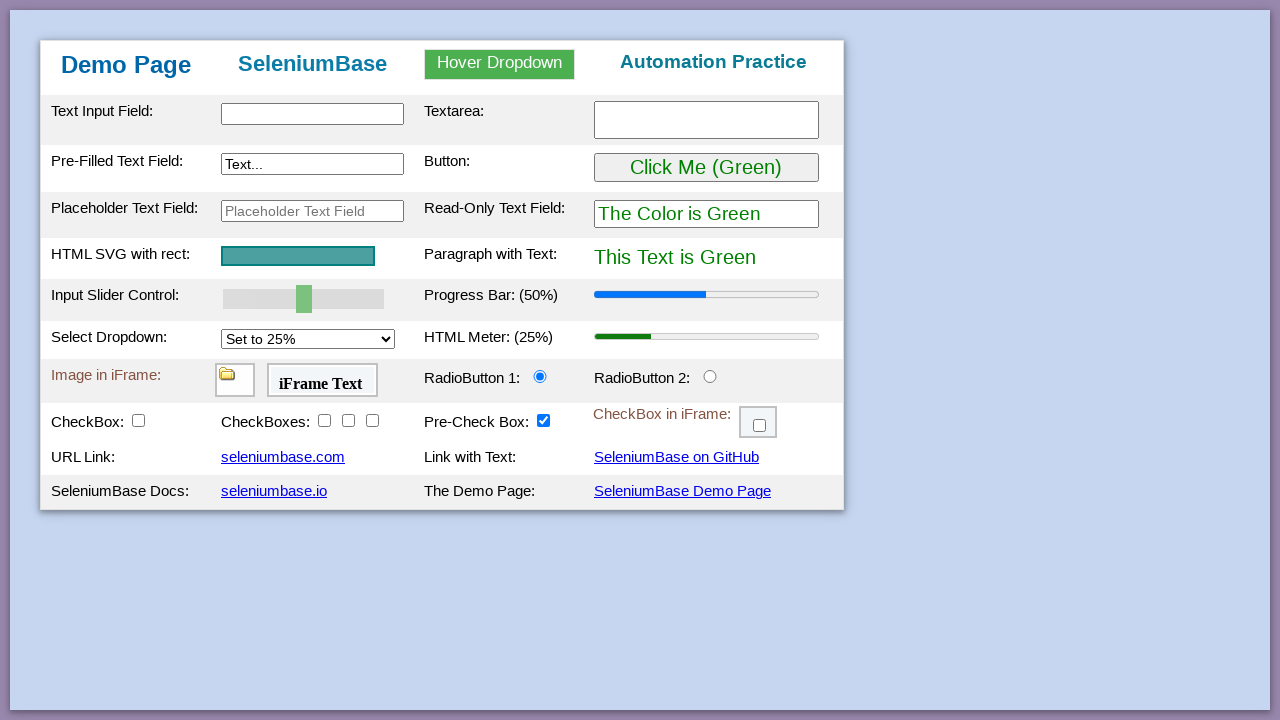

Typed 'Automation' into text input field on #myTextInput
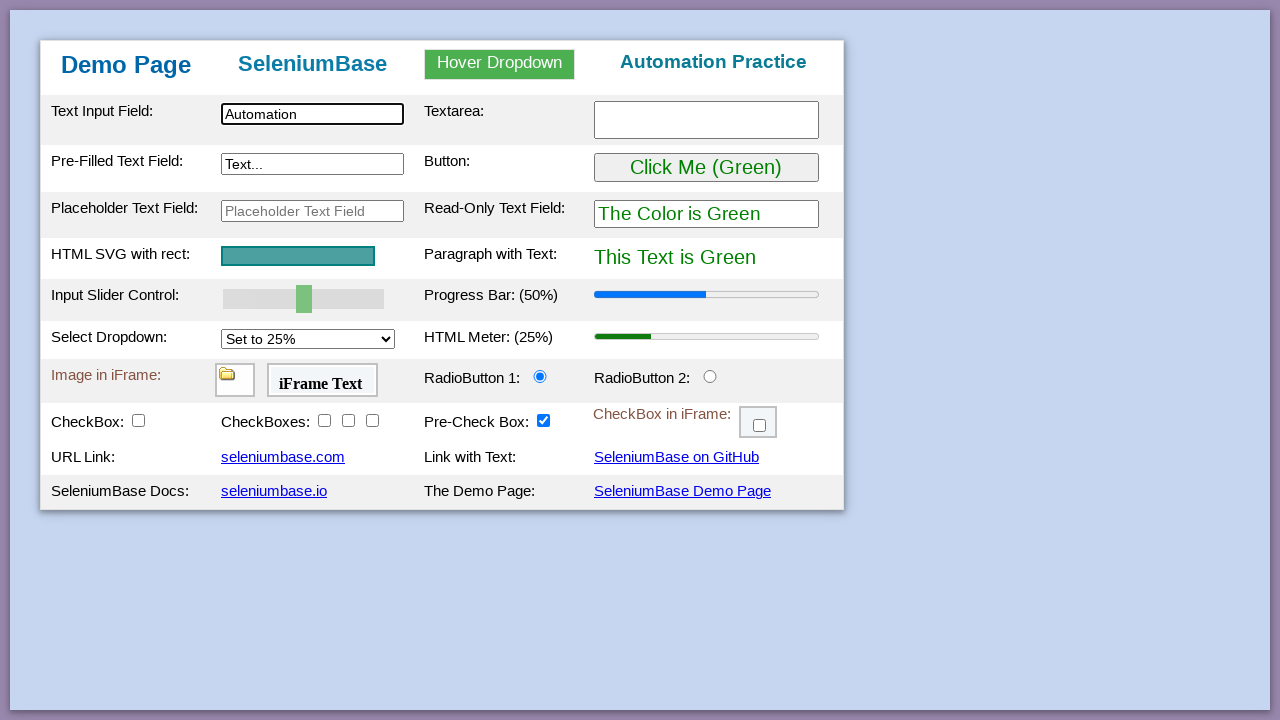

Clicked checkbox to toggle selection at (138, 420) on #checkBox1
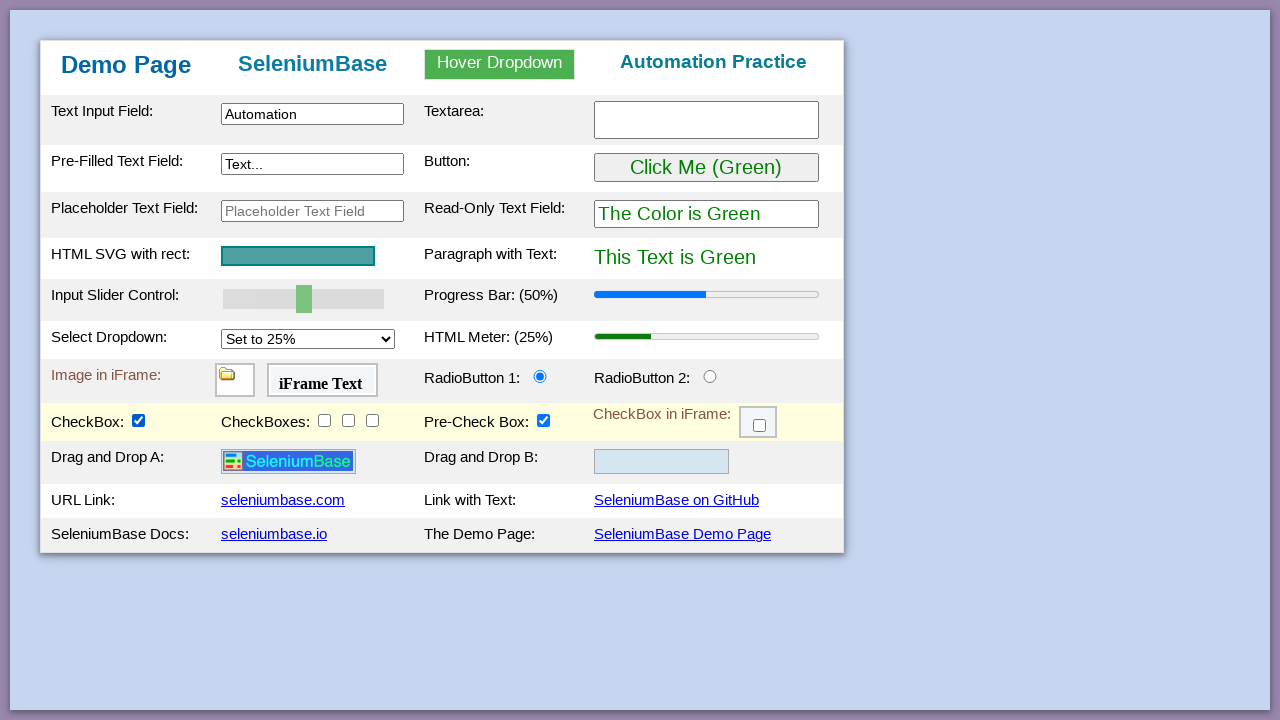

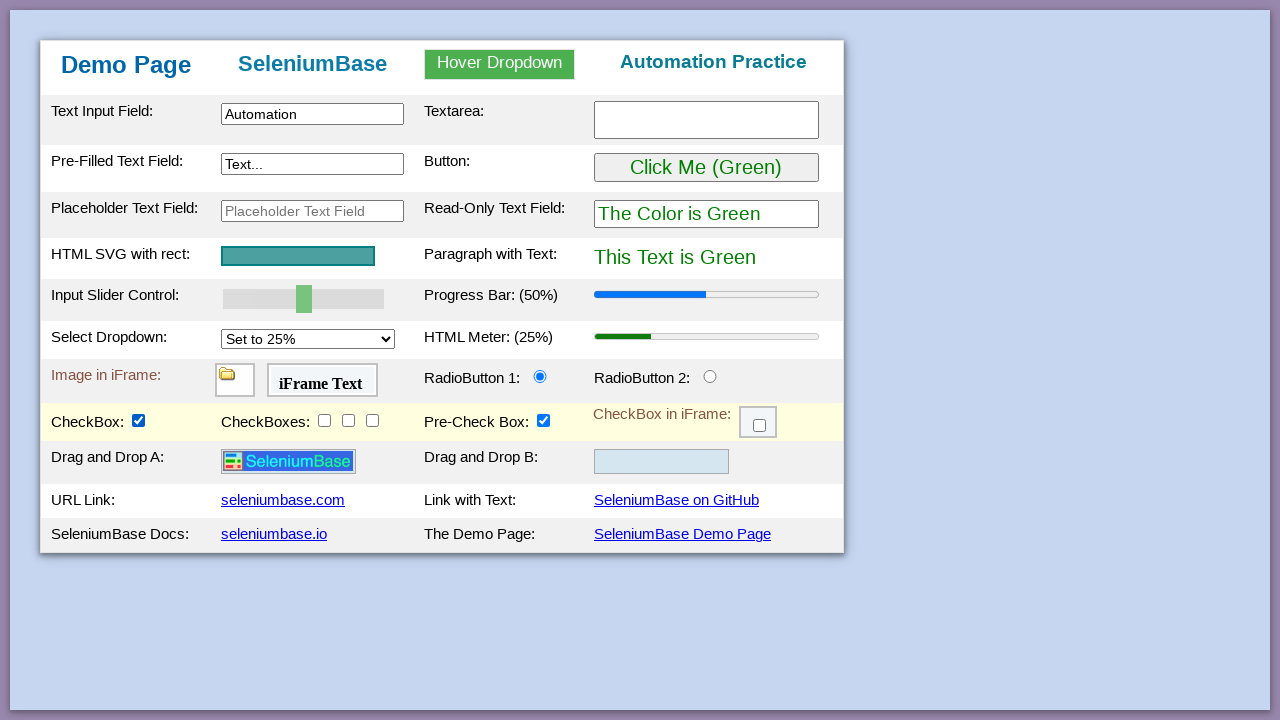